Tests search functionality with multiple Ukrainian search terms (закупівля, тендер, договір) and waits for results to load

Starting URL: https://prozorro.gov.ua/

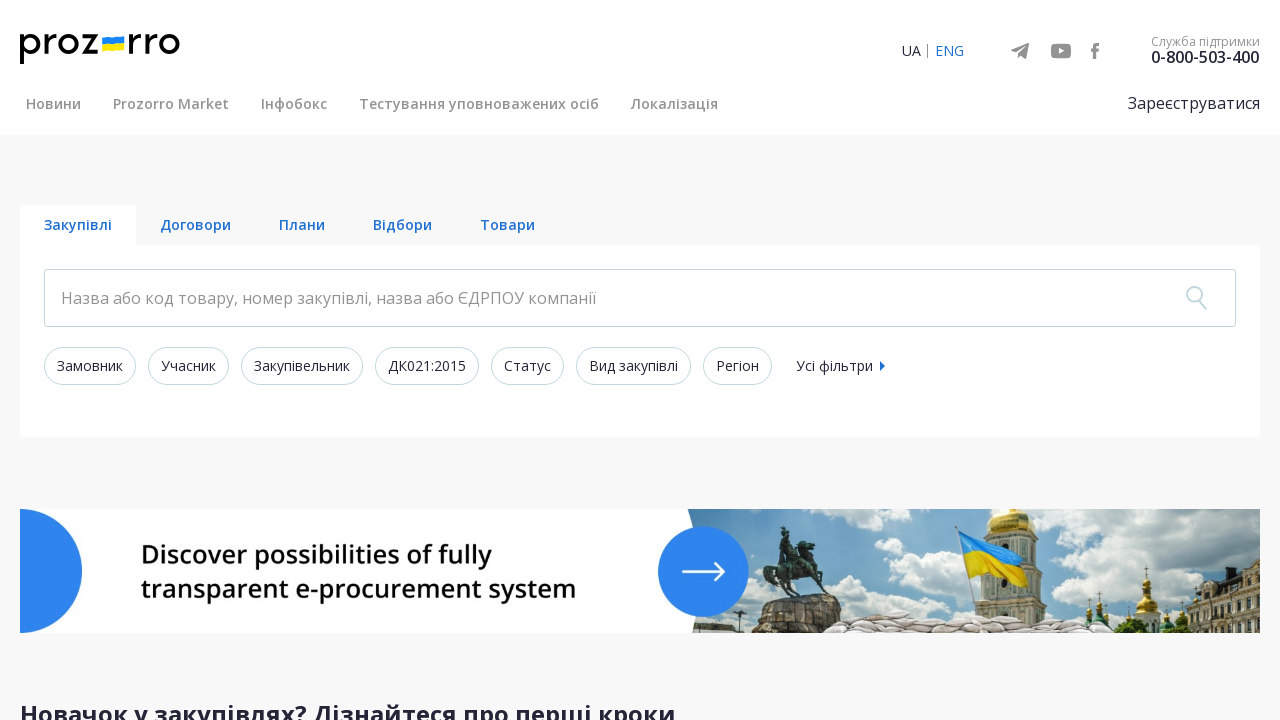

Navigated to https://prozorro.gov.ua/
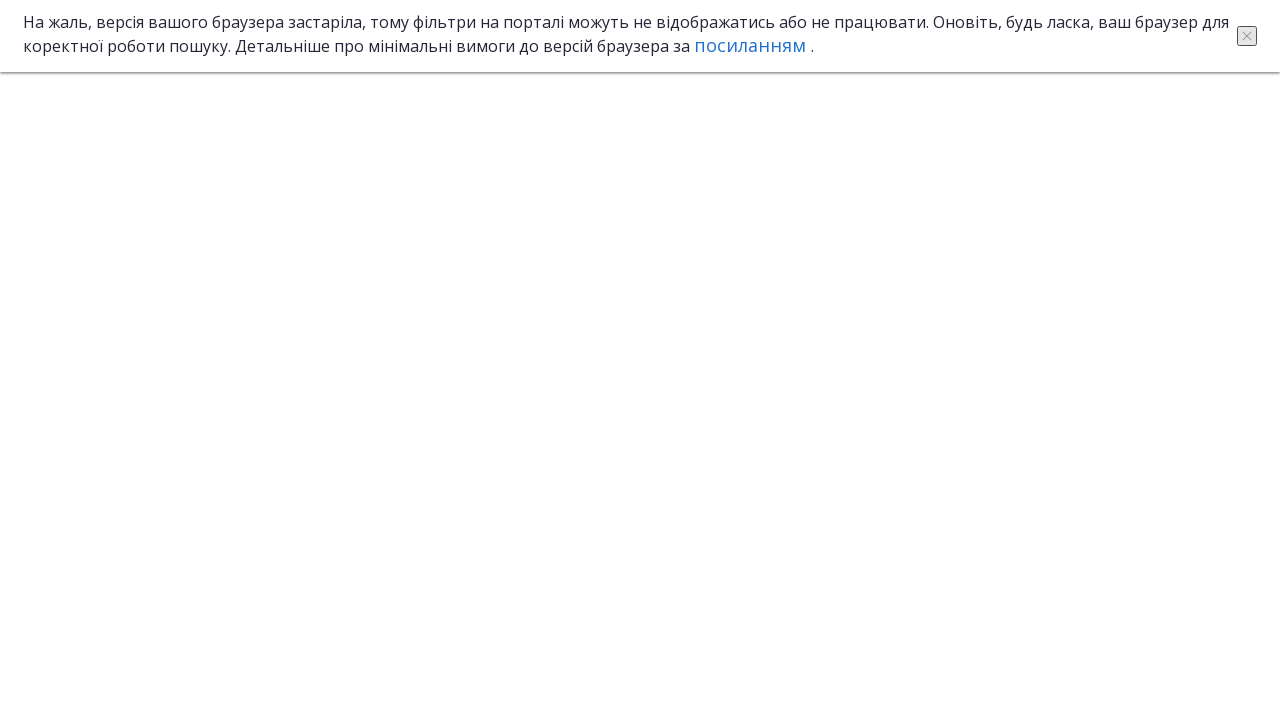

Filled search field with Ukrainian term 'закупівля' on .search-text__input
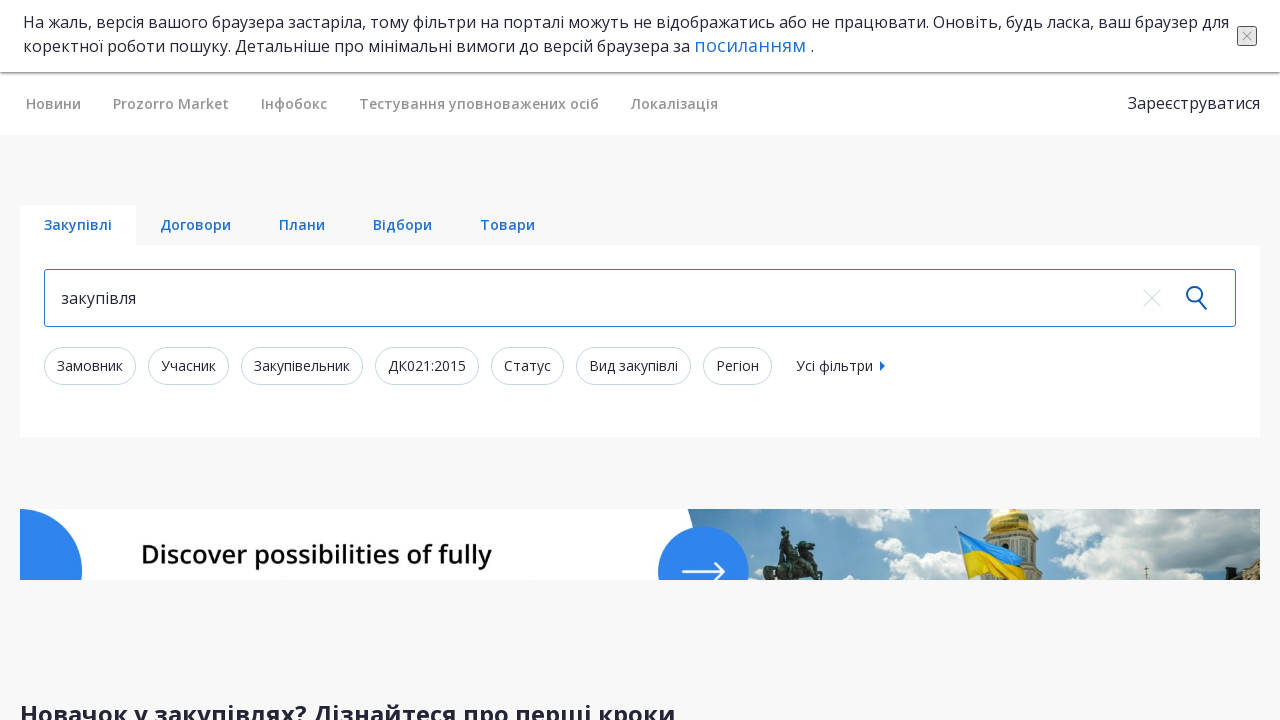

Pressed Enter to search for 'закупівля' on .search-text__input
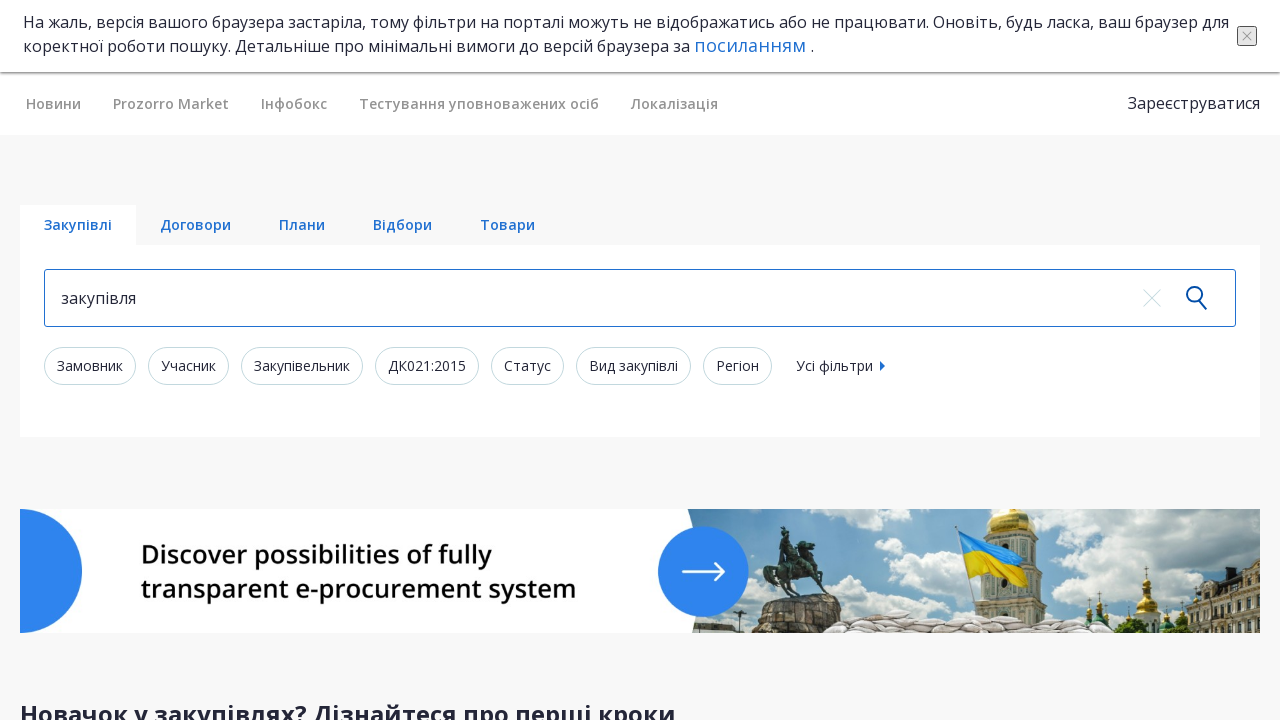

Search results loaded for 'закупівля'
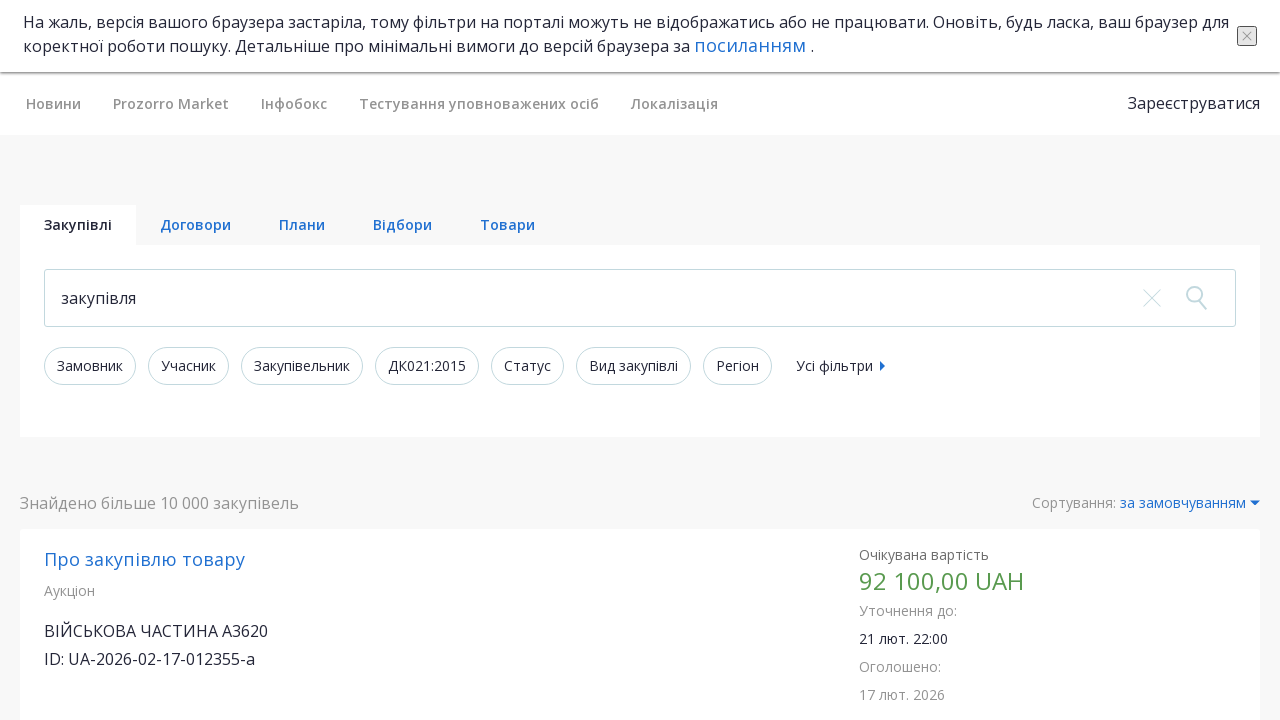

Navigated to https://prozorro.gov.ua/
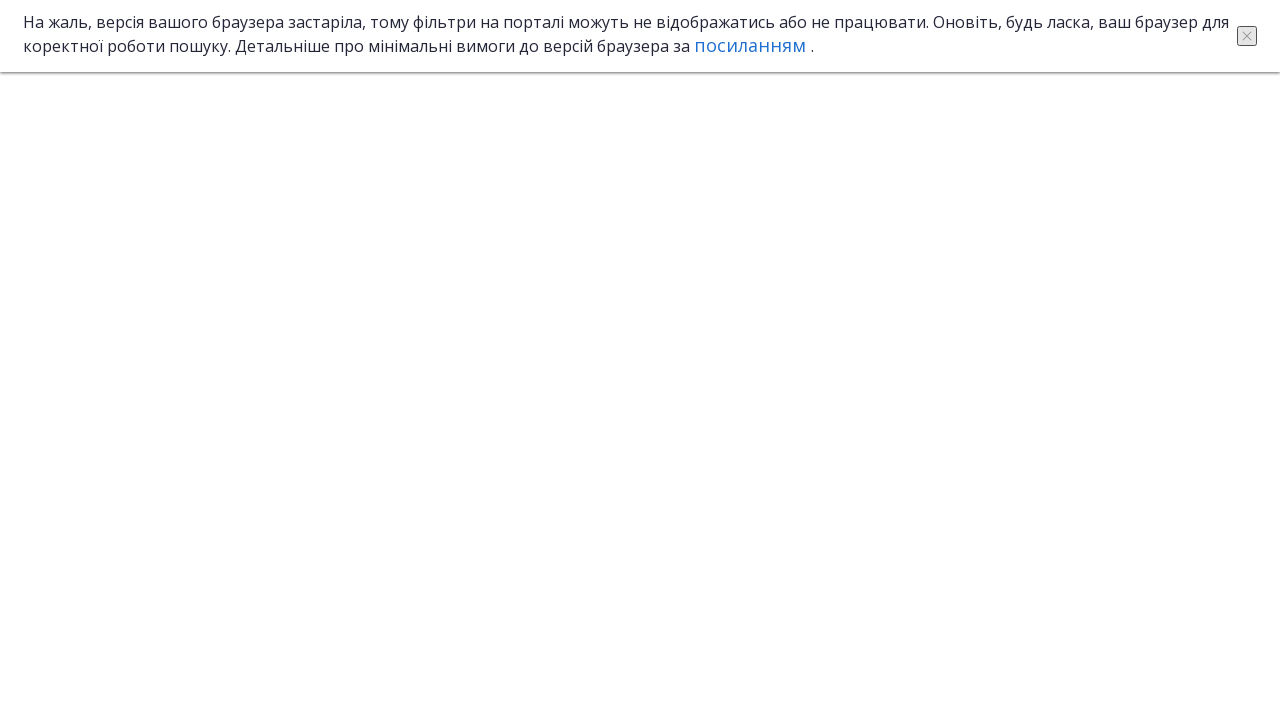

Filled search field with Ukrainian term 'тендер' on .search-text__input
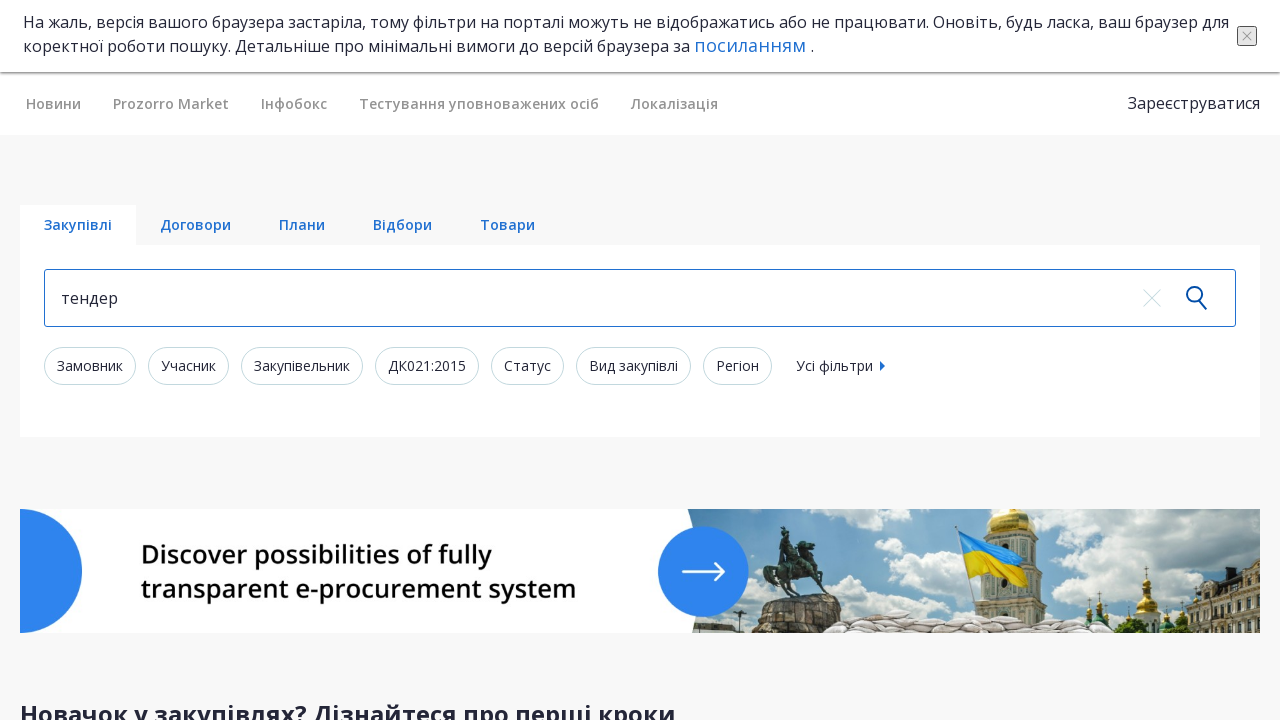

Pressed Enter to search for 'тендер' on .search-text__input
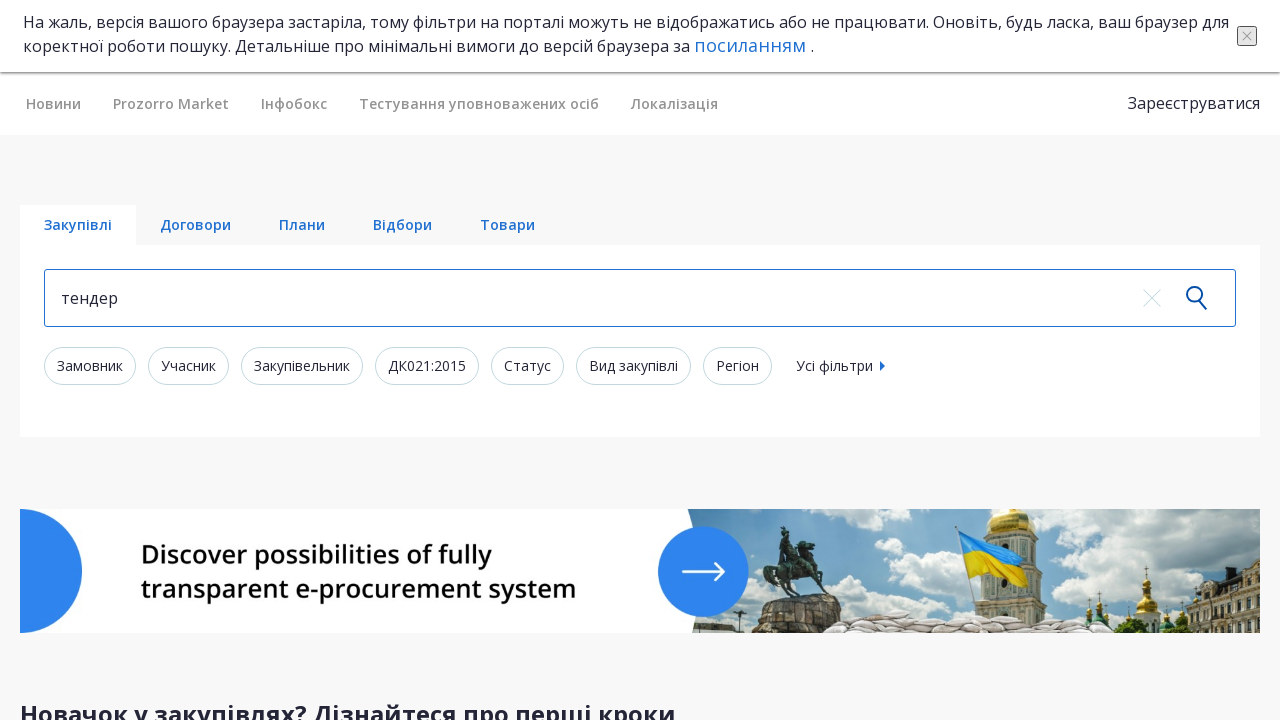

Search results loaded for 'тендер'
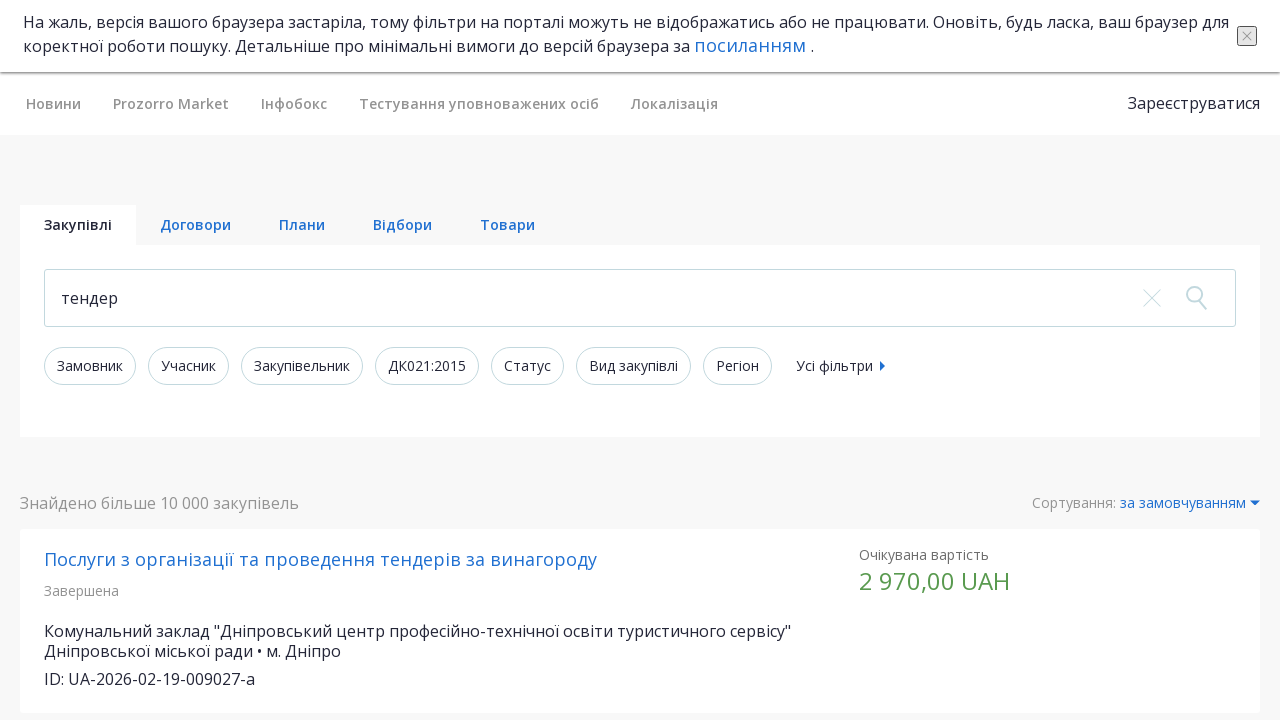

Navigated to https://prozorro.gov.ua/
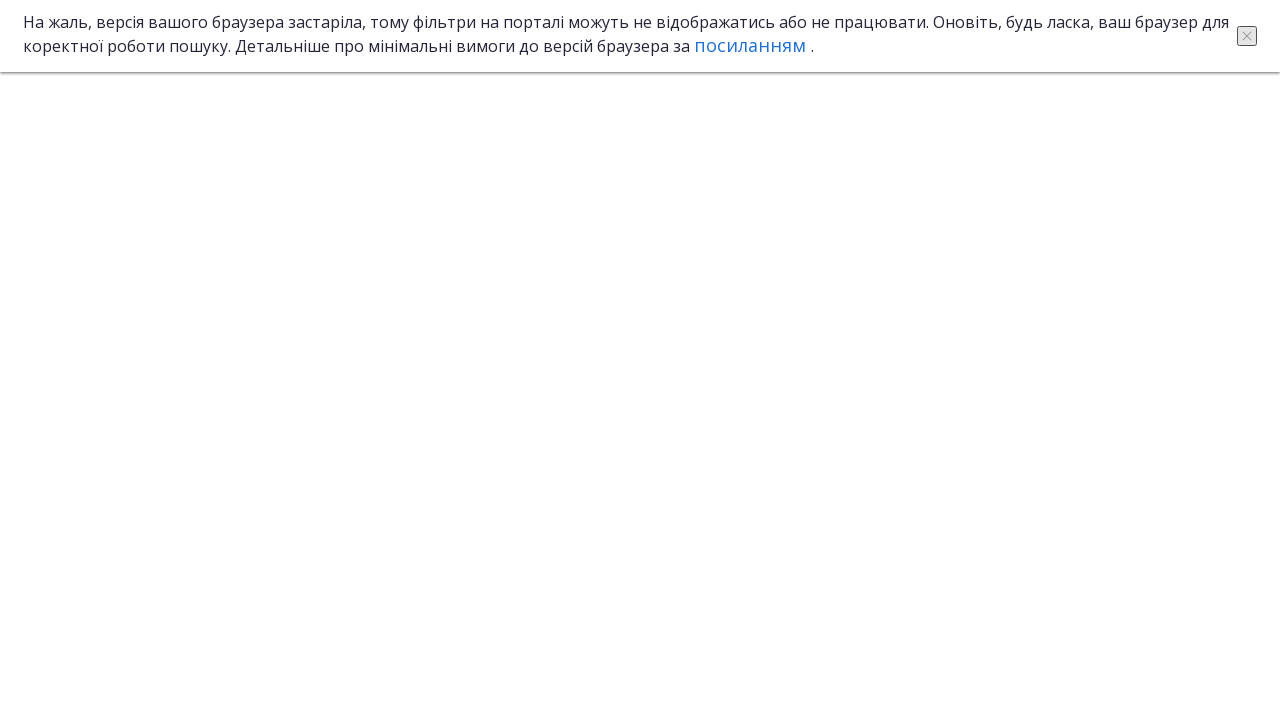

Filled search field with Ukrainian term 'договір' on .search-text__input
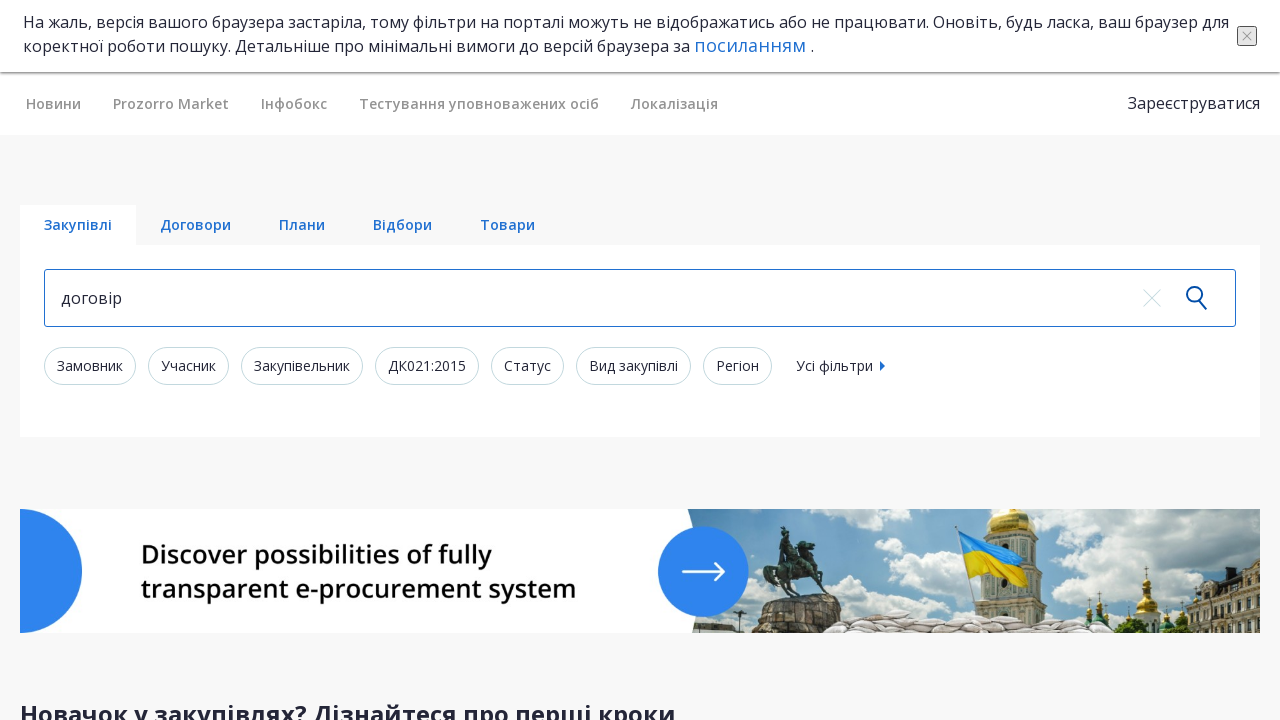

Pressed Enter to search for 'договір' on .search-text__input
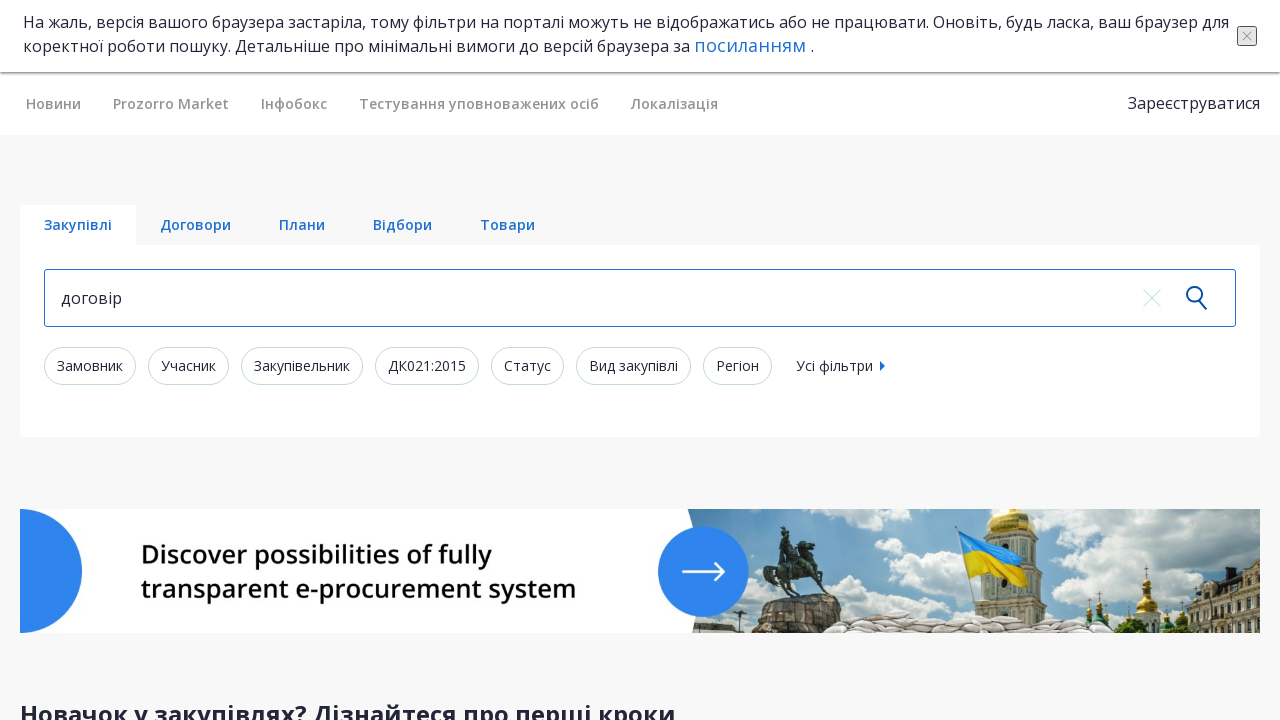

Search results loaded for 'договір'
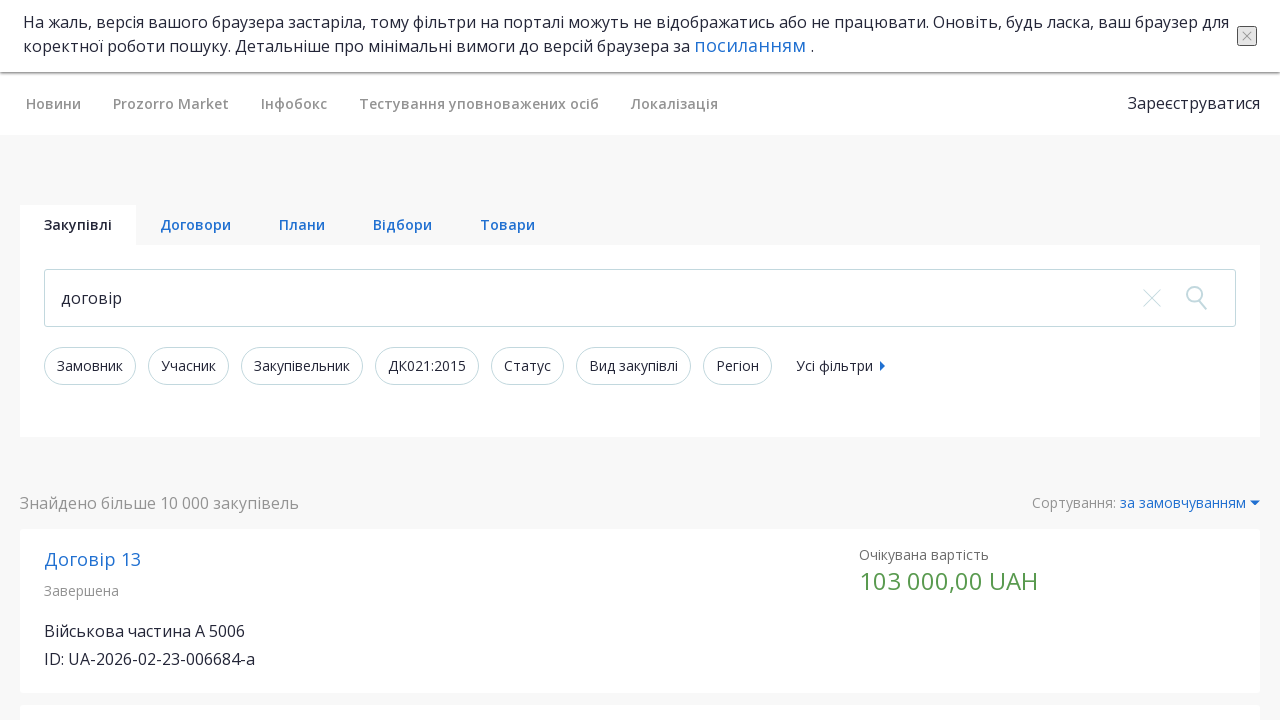

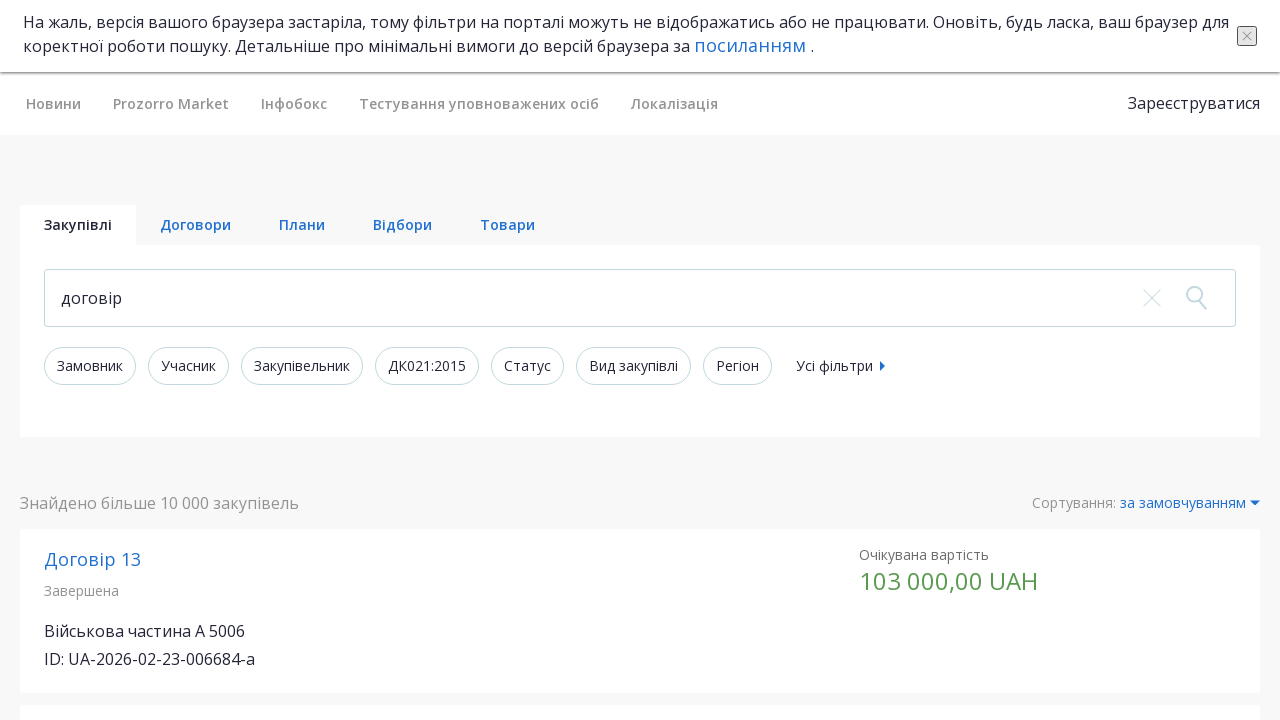